Tests clicking a button identified by its class attribute (btn-primary) and handling the resulting JavaScript alert dialog by accepting it.

Starting URL: http://uitestingplayground.com/classattr

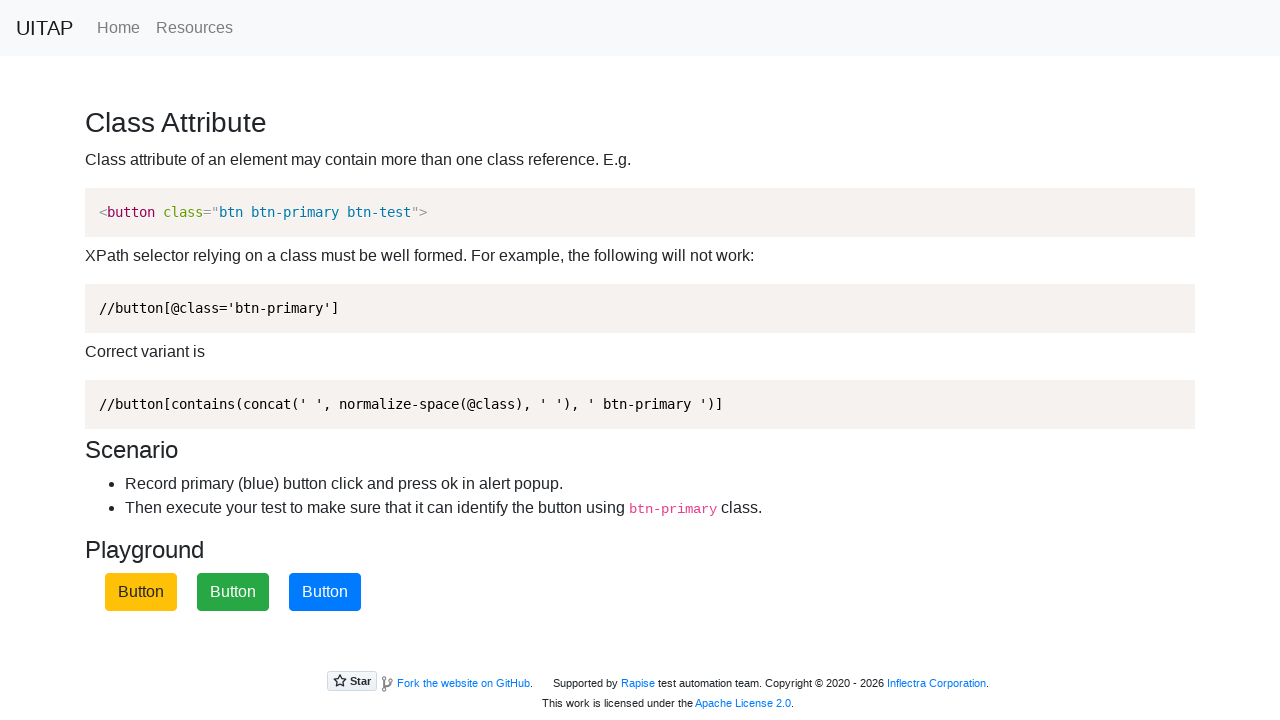

Set up dialog handler to capture and accept alerts
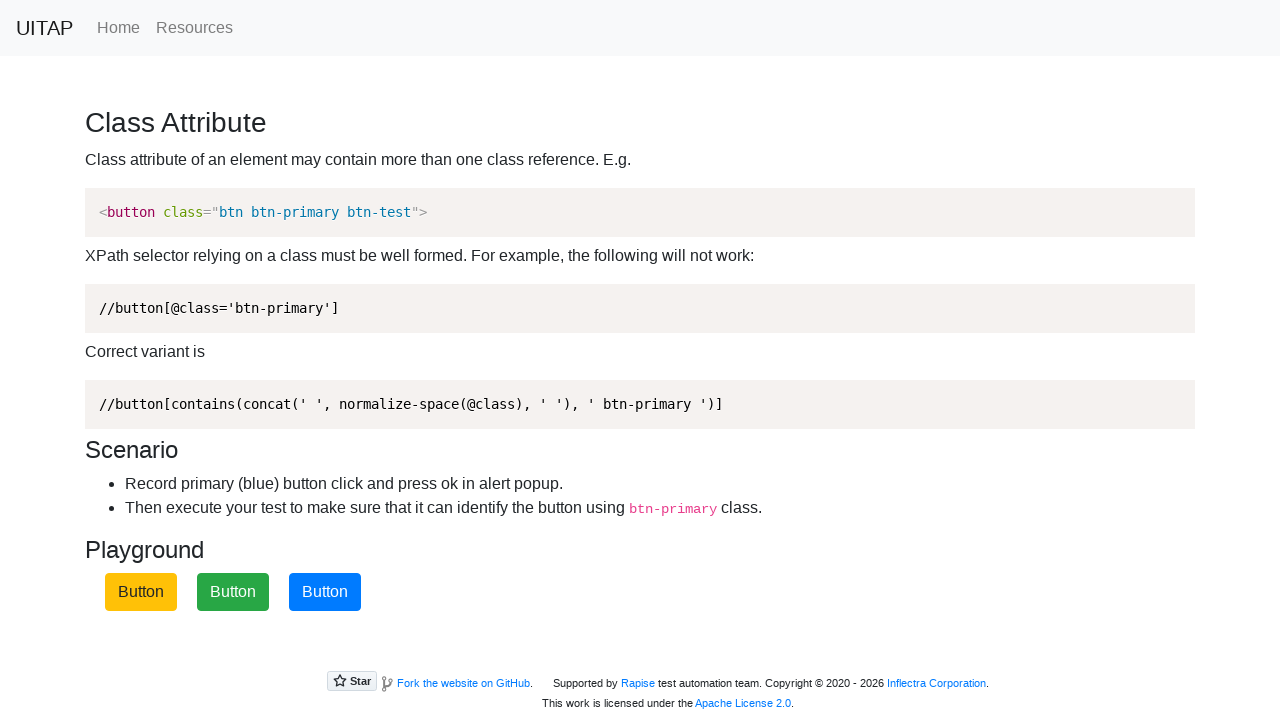

Clicked button with class 'btn-primary' at (325, 592) on xpath=//button[contains(@class,'btn-primary')]
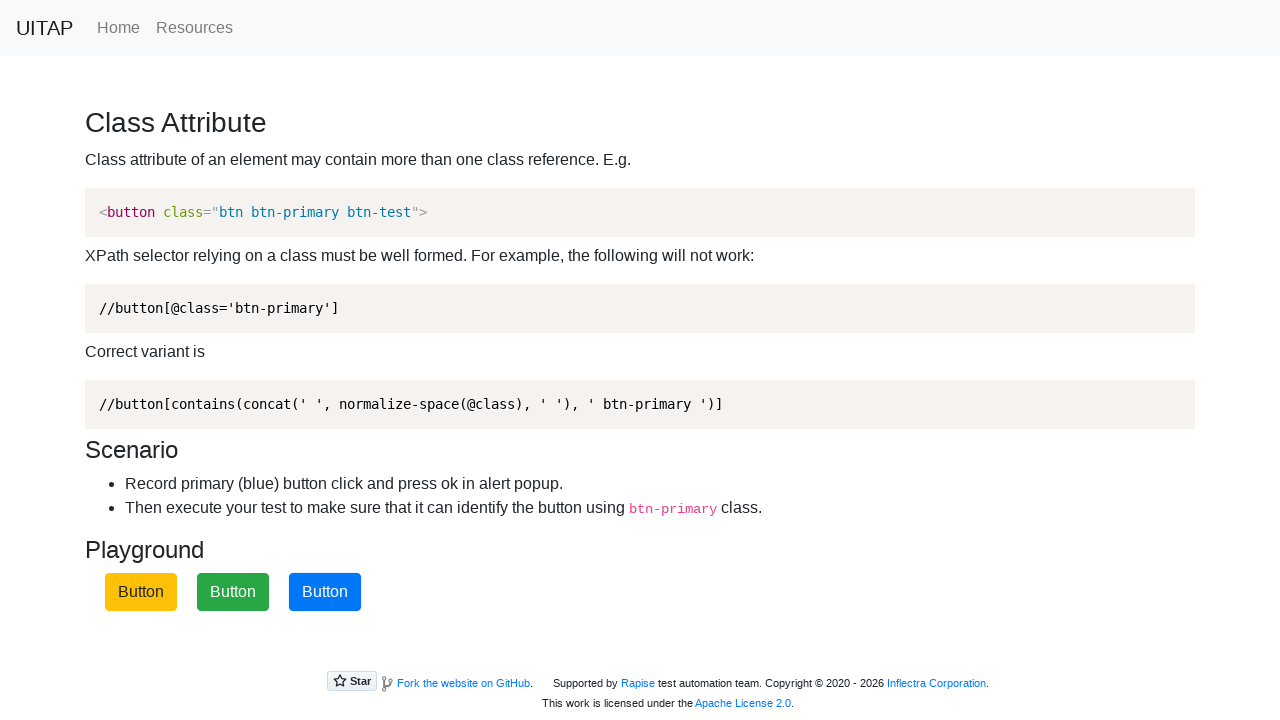

Waited for dialog to be handled
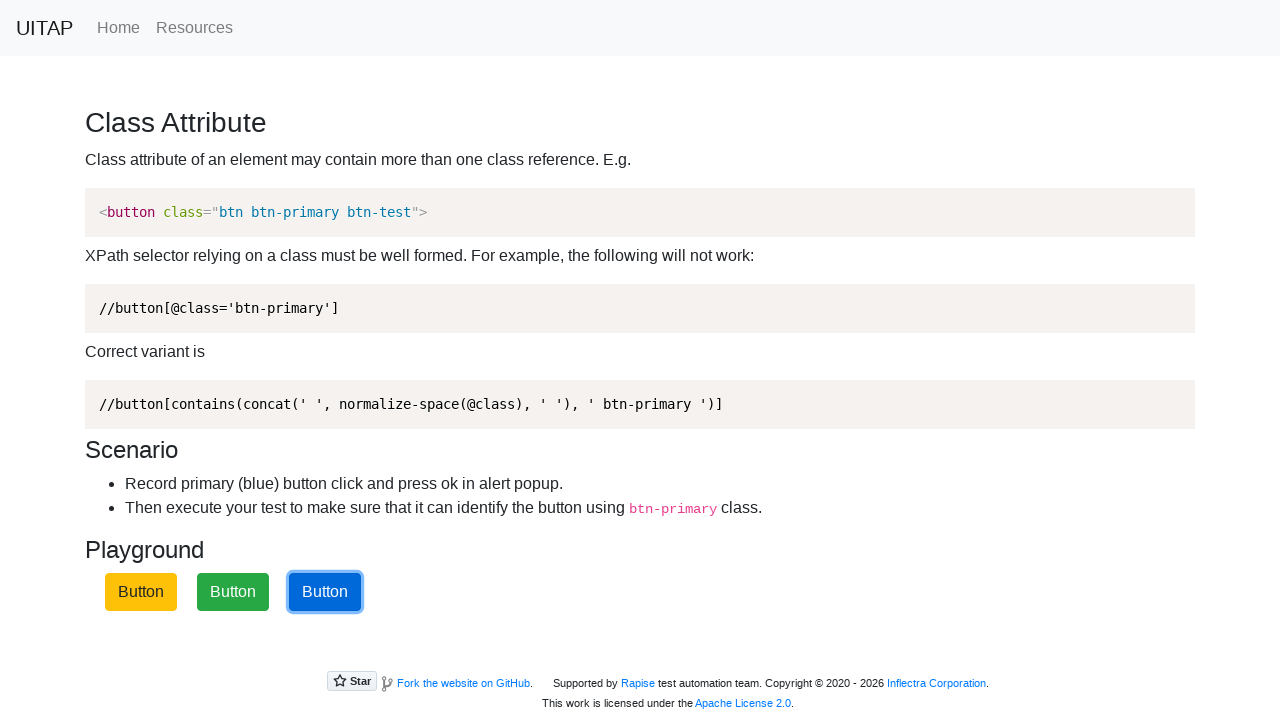

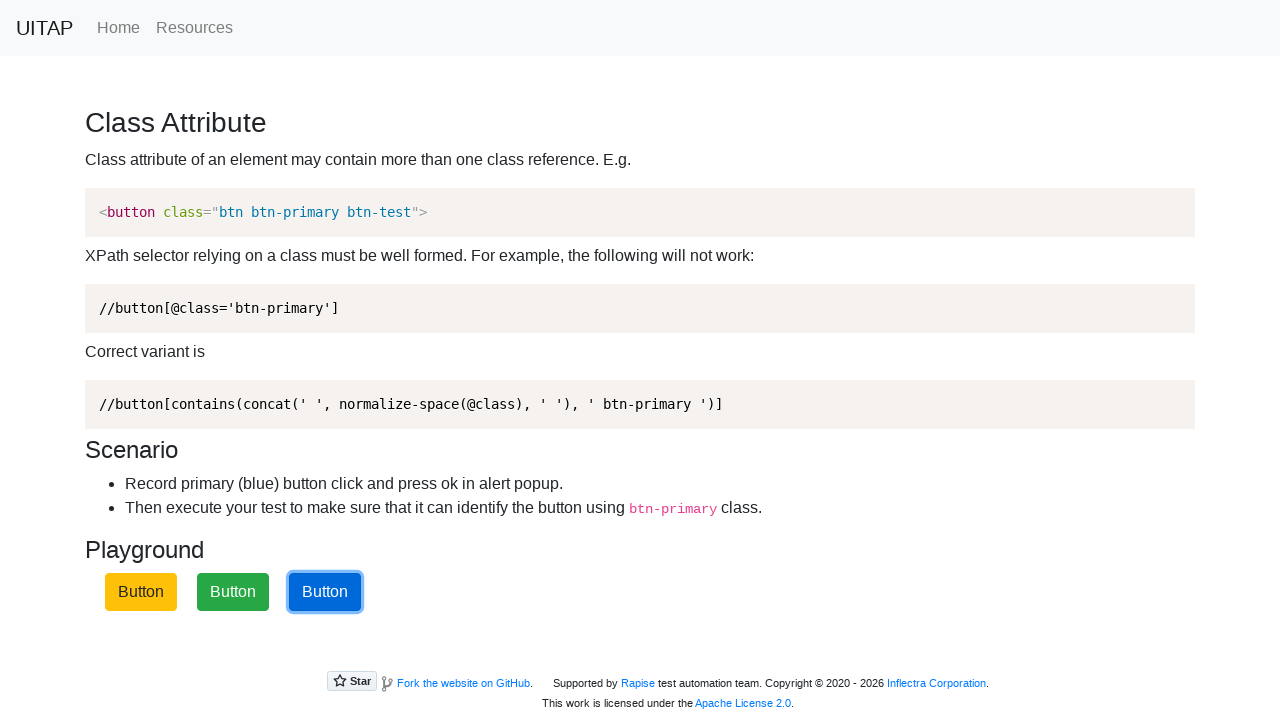